Tests iframe switching and JavaScript confirm dialog handling on W3Schools by switching to an iframe, clicking a "Try it" button that triggers a confirm dialog, accepting the alert, and verifying the result text.

Starting URL: https://www.w3schools.com/js/tryit.asp?filename=tryjs_confirm

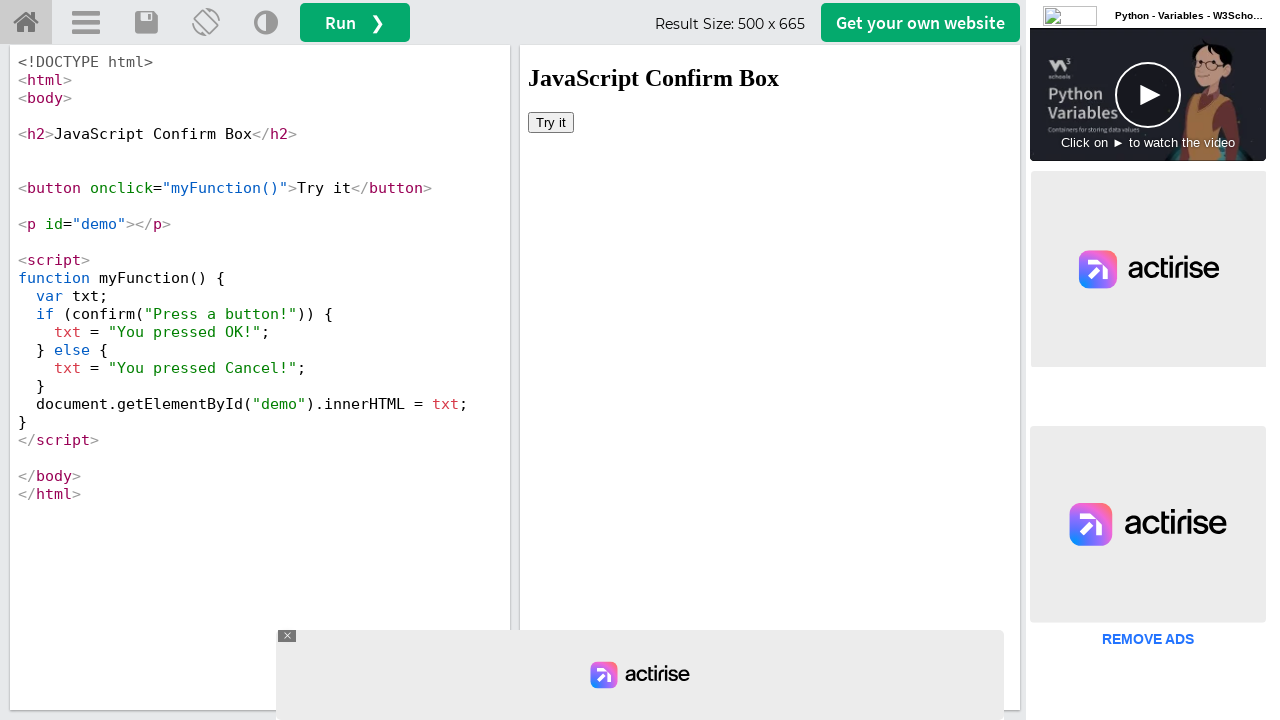

Located iframe with id 'iframeResult'
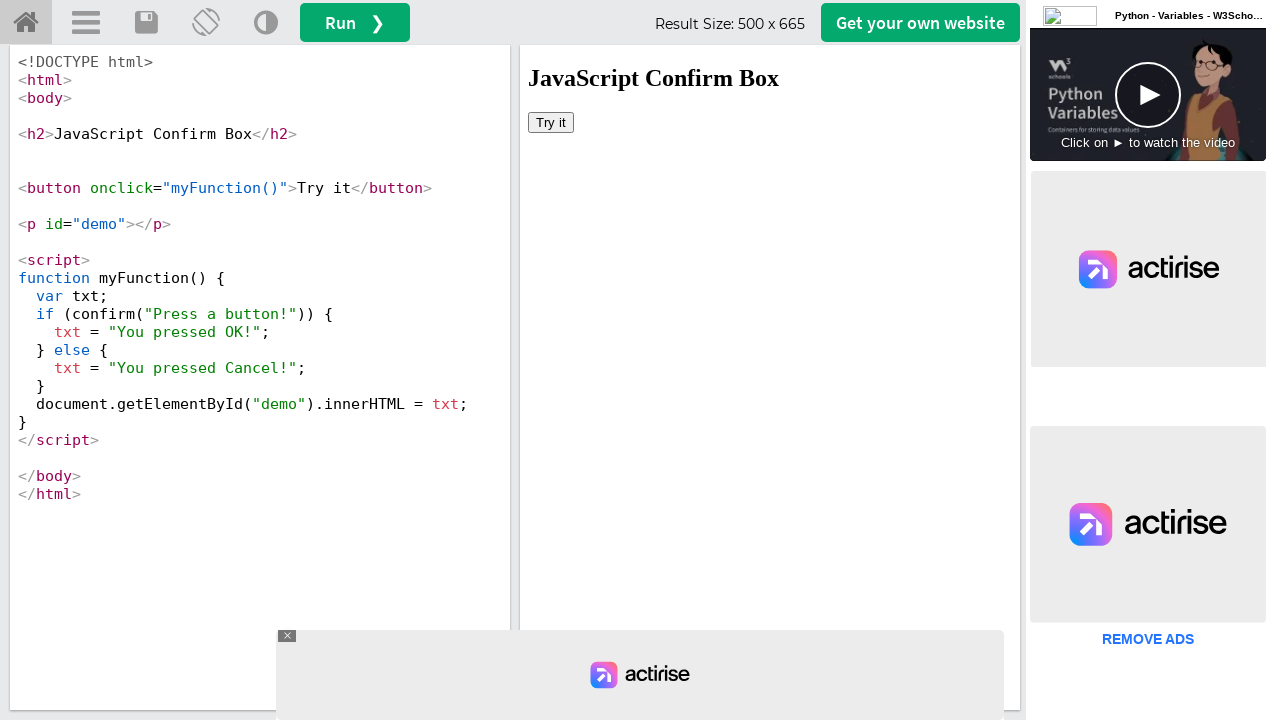

Set up dialog handler to automatically accept confirm dialogs
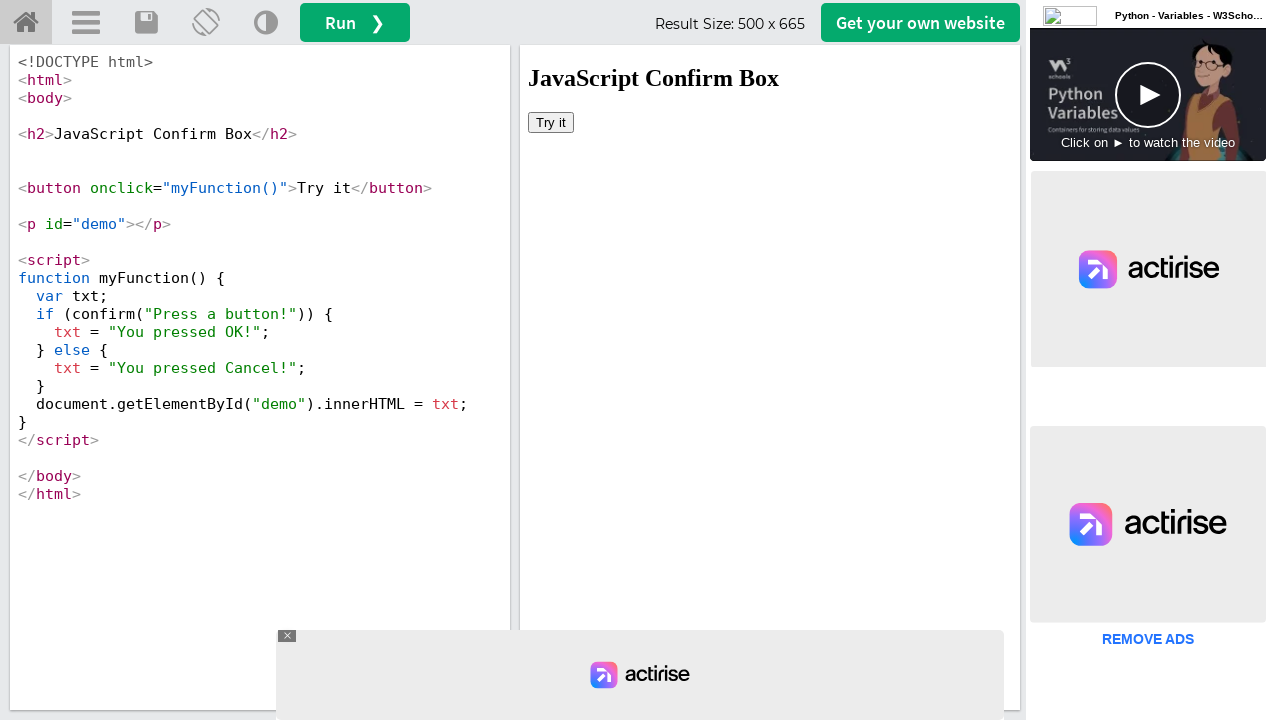

Clicked 'Try it' button in iframe to trigger confirm dialog at (551, 122) on #iframeResult >> internal:control=enter-frame >> xpath=//button[text()='Try it']
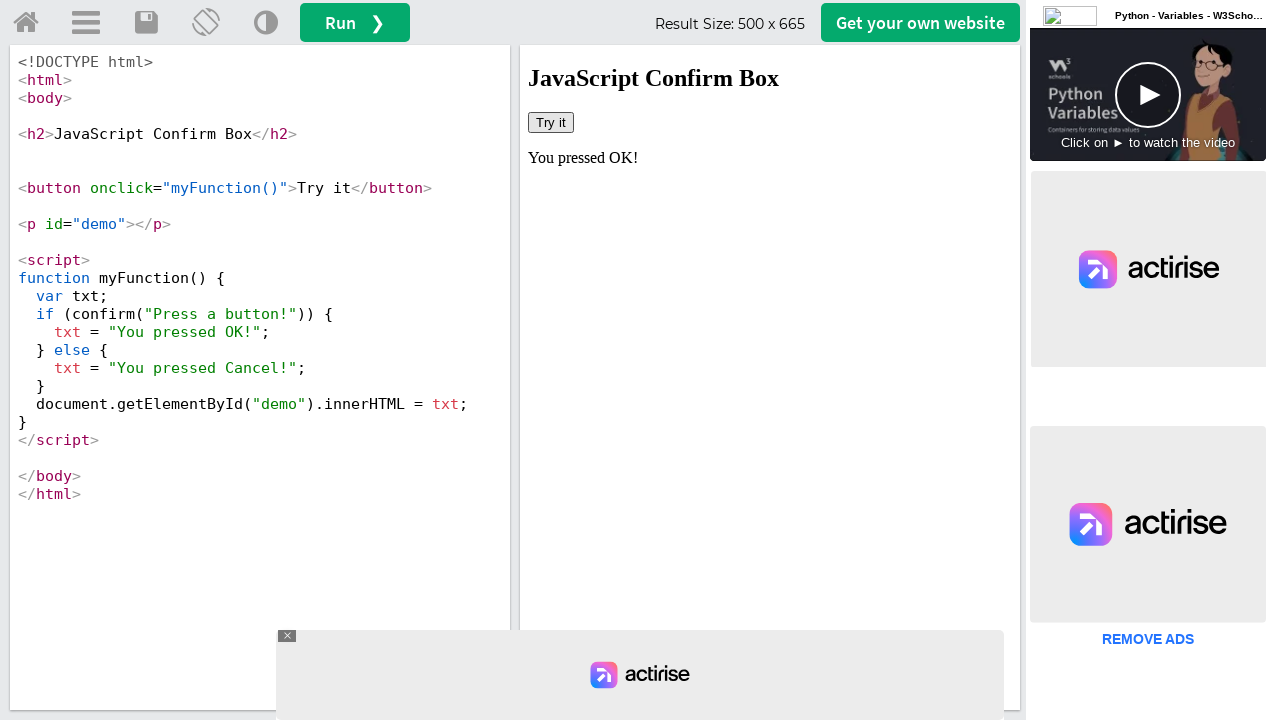

Waited for demo result element to be visible after dialog acceptance
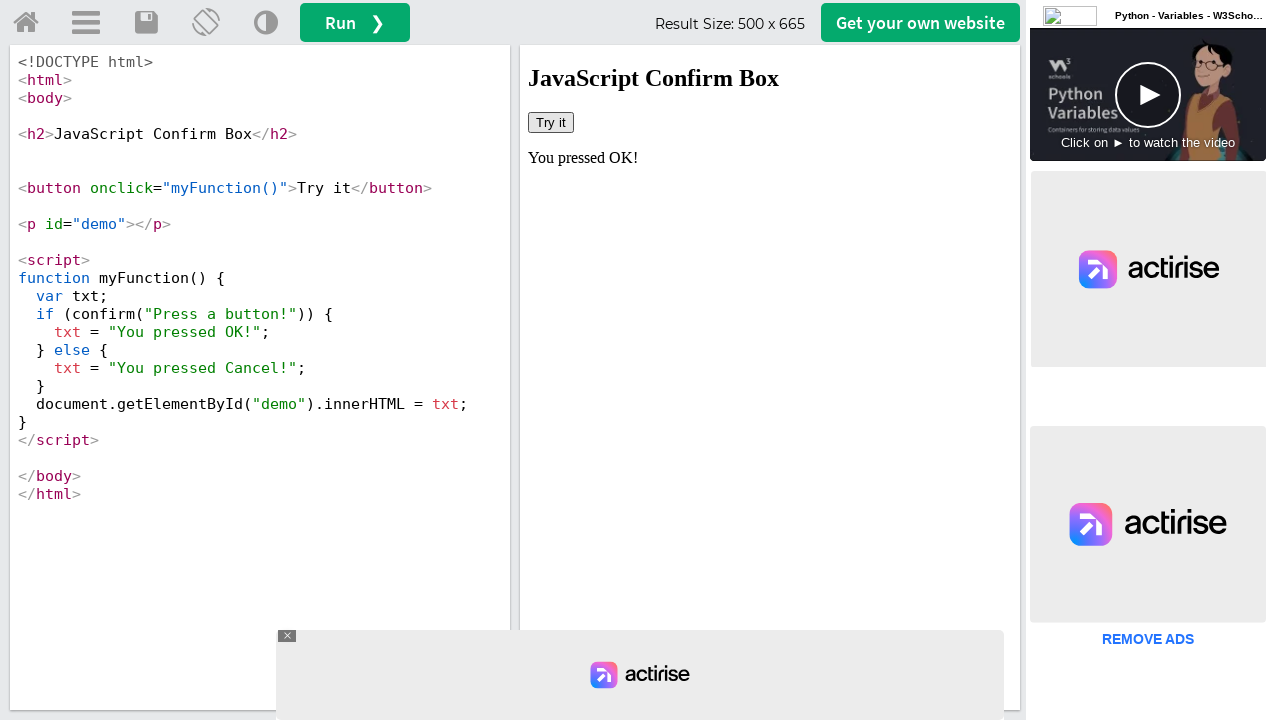

Retrieved result text from demo element: 'You pressed OK!'
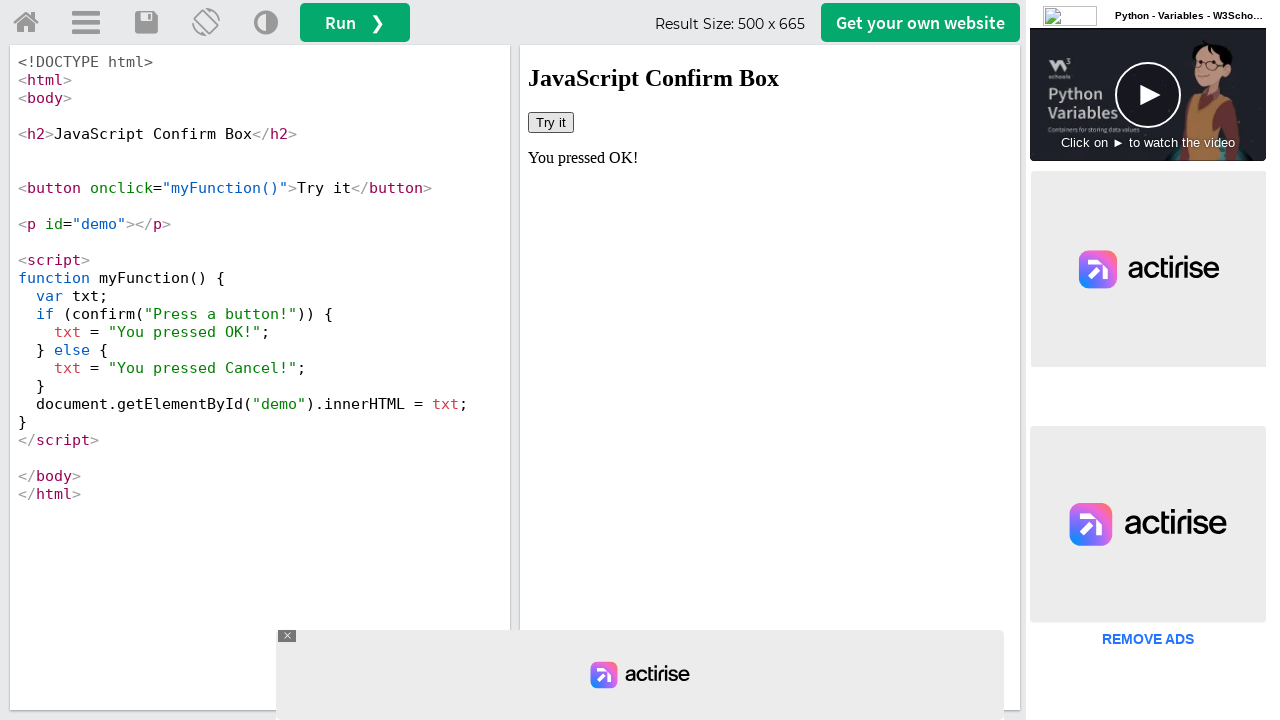

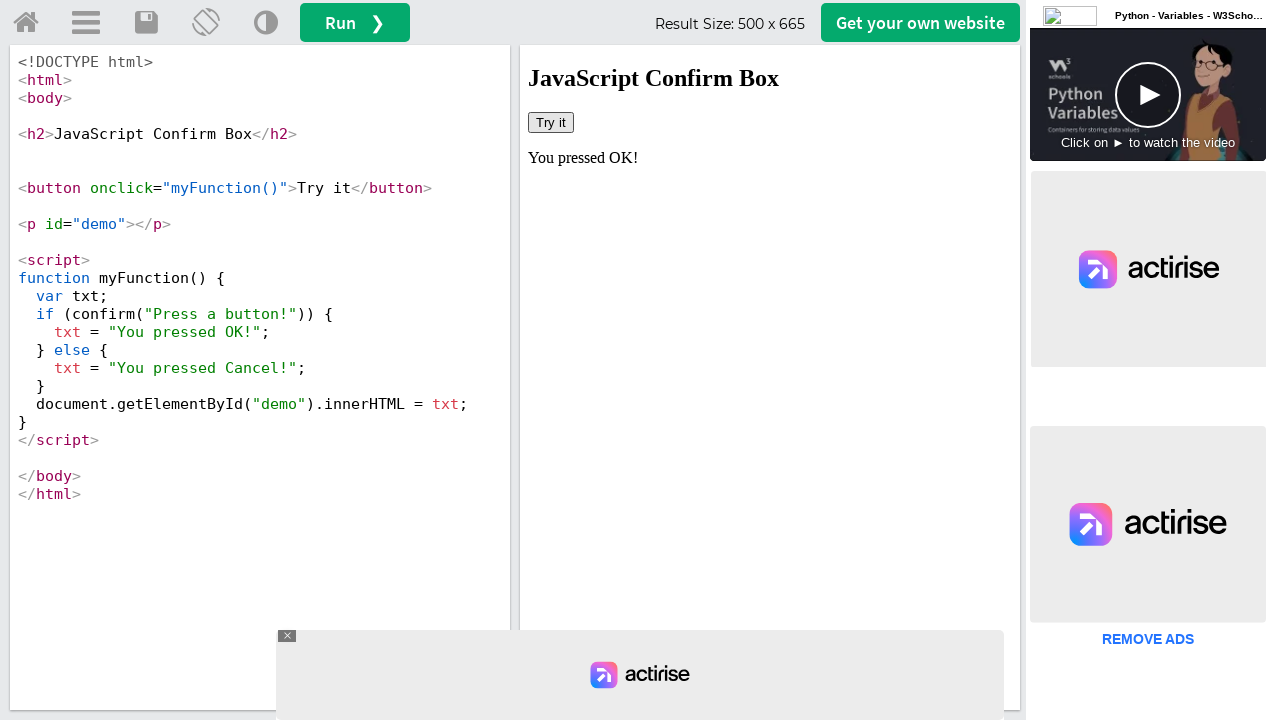